Tests a web form by filling in a text input field and a password field on the Selenium demo page

Starting URL: https://www.selenium.dev/selenium/web/web-form.html

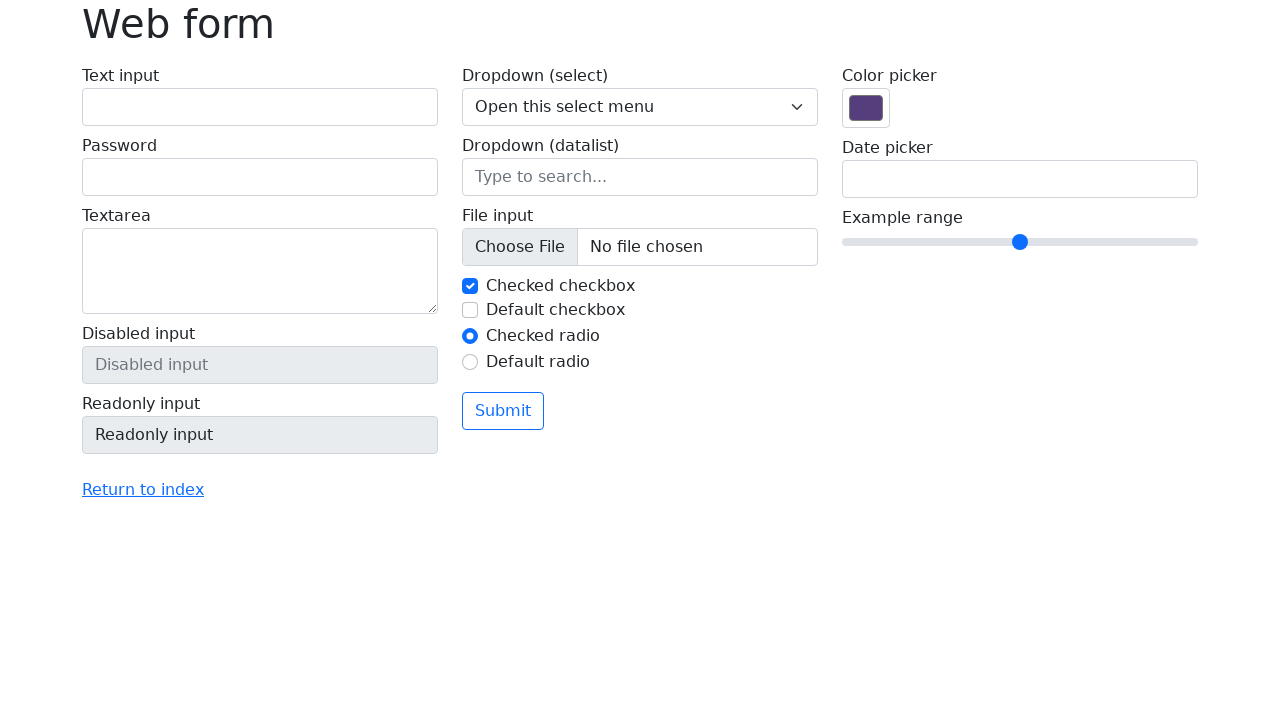

Filled text input field with 'teste' on #my-text-id
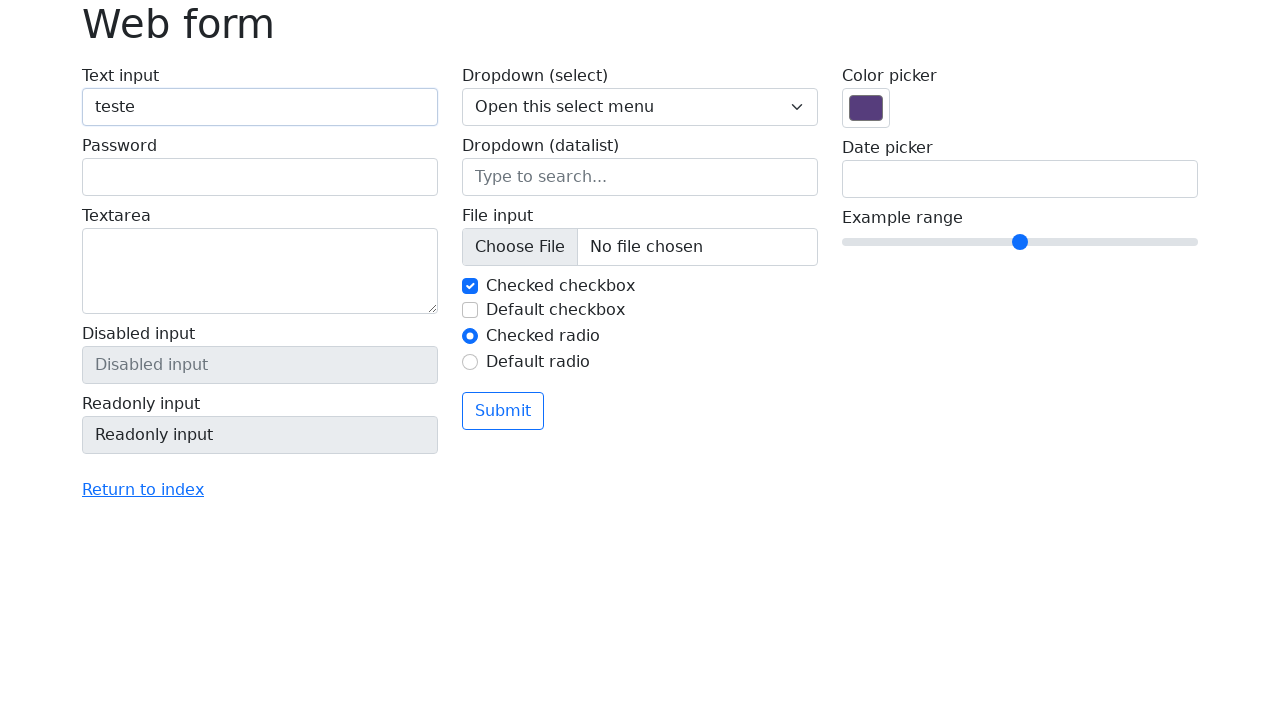

Filled password field with 'teste' on input[name='my-password']
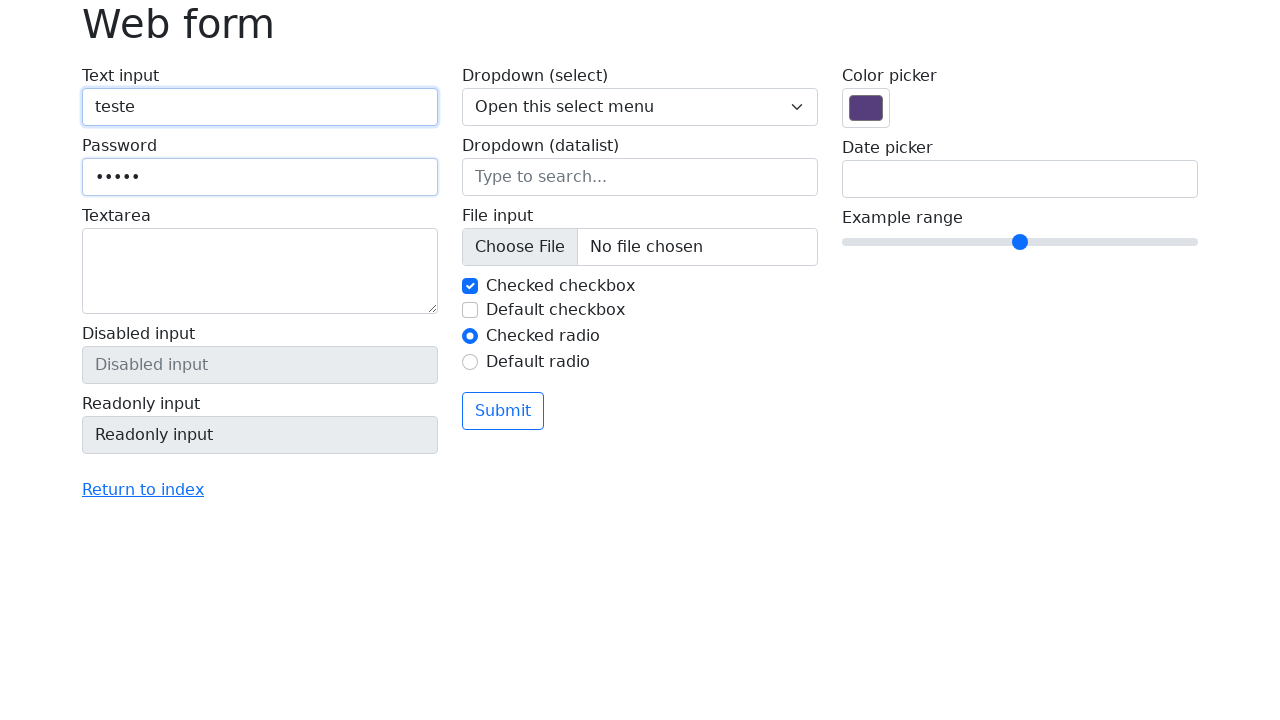

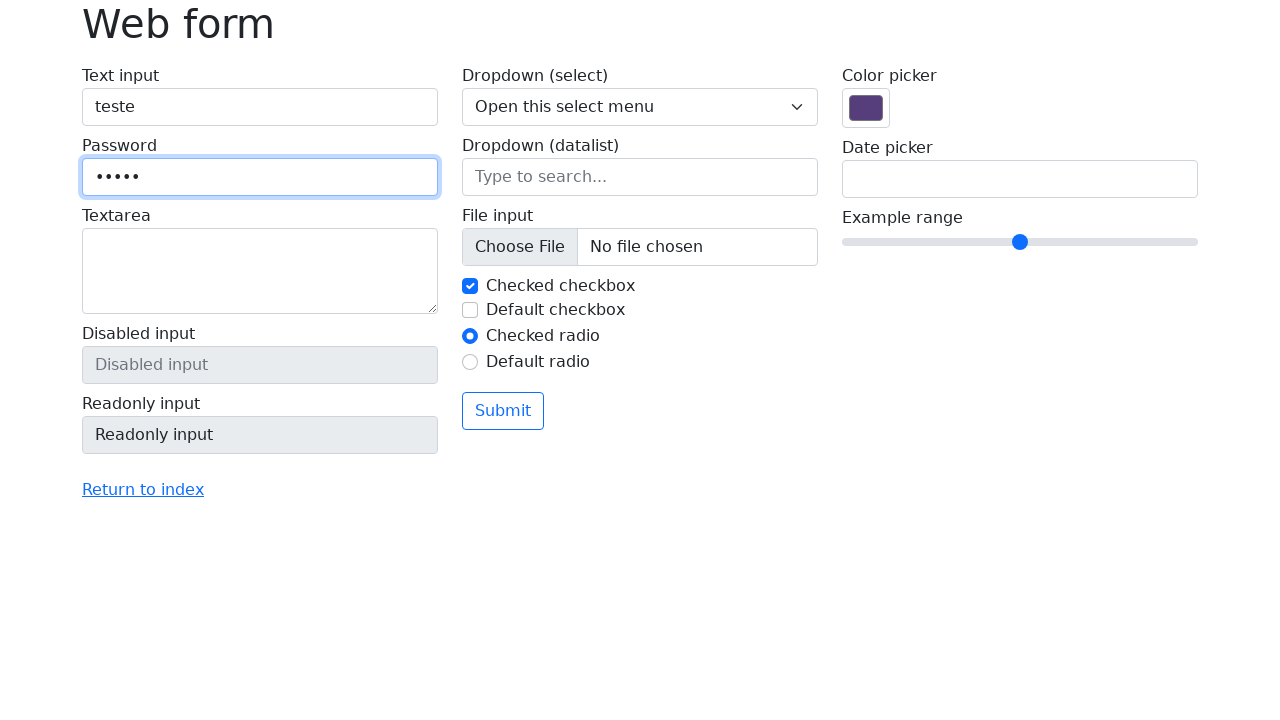